Tests that a button's color changes dynamically after 5 seconds, verifying the CSS color property transitions from white to red.

Starting URL: https://demoqa.com/dynamic-properties

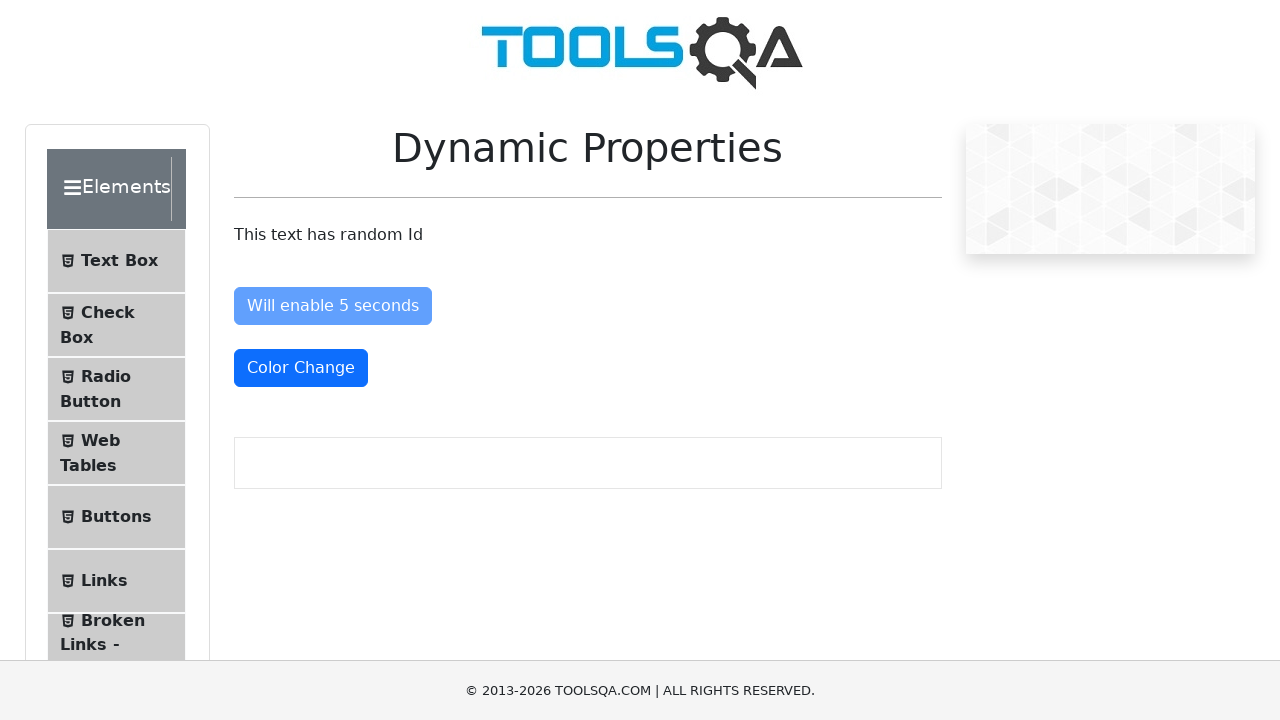

Located the Color Change button element
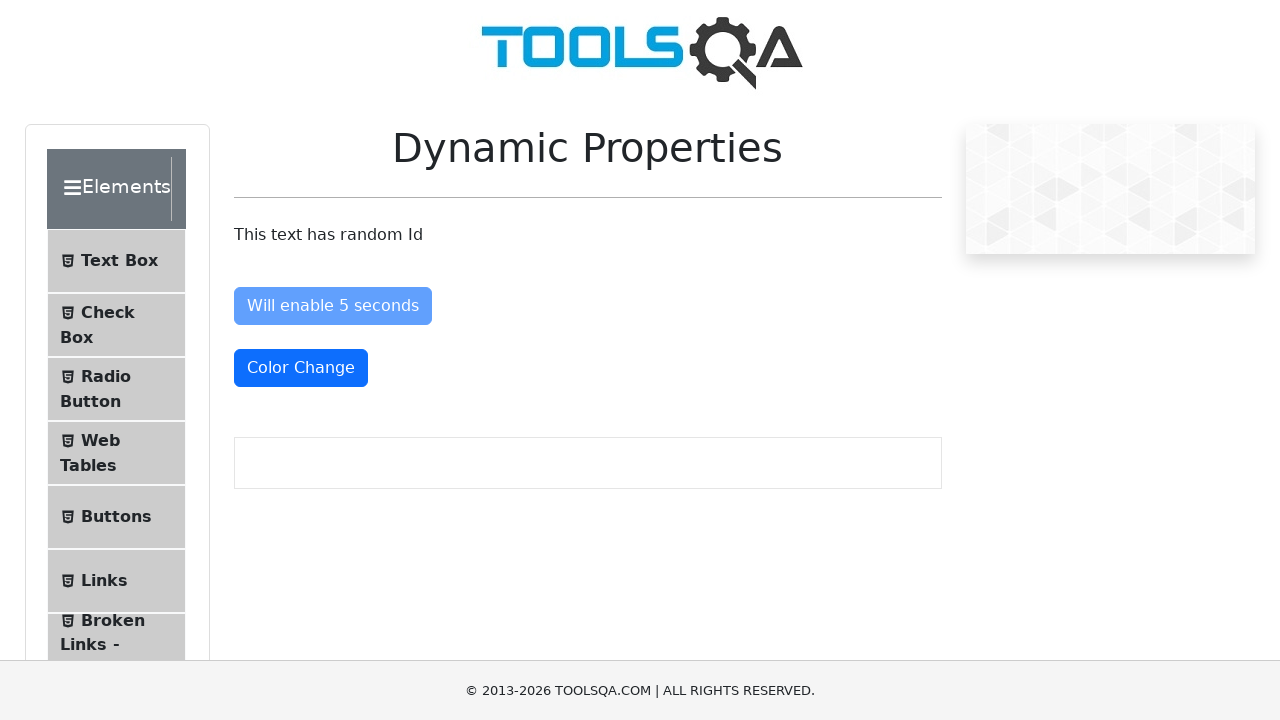

Retrieved initial button color: rgb(255, 255, 255)
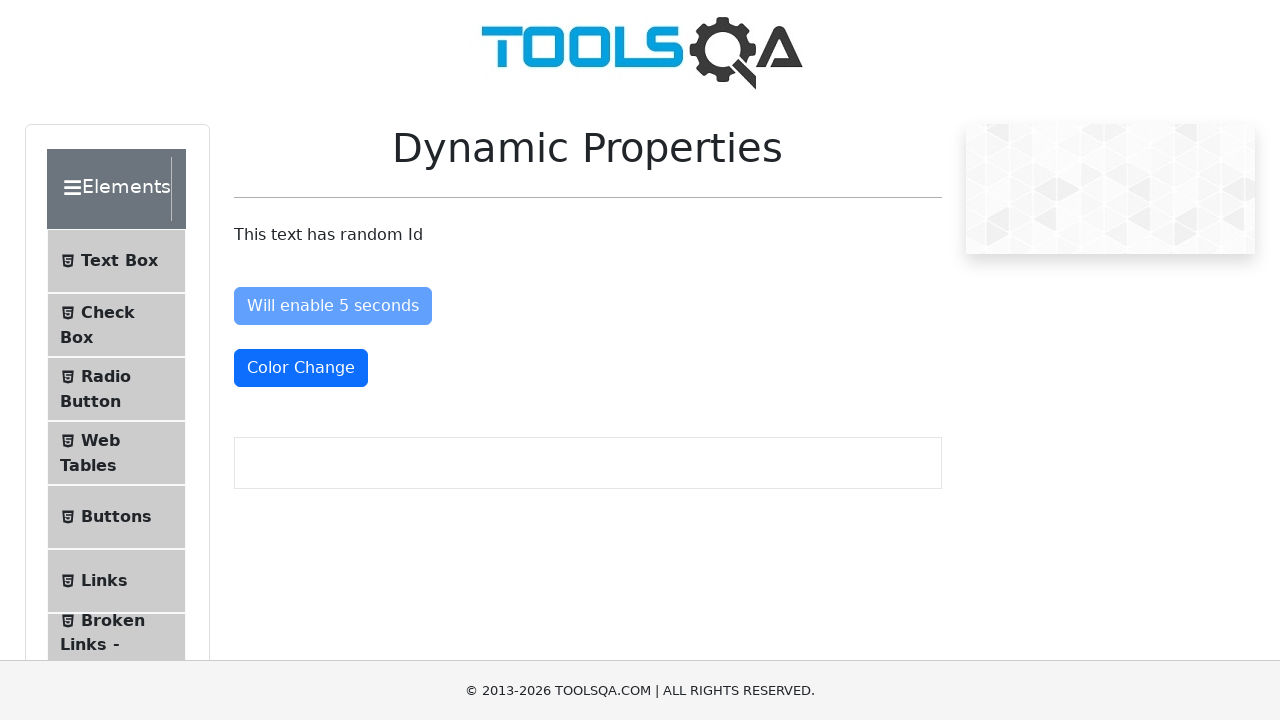

Verified initial color is white
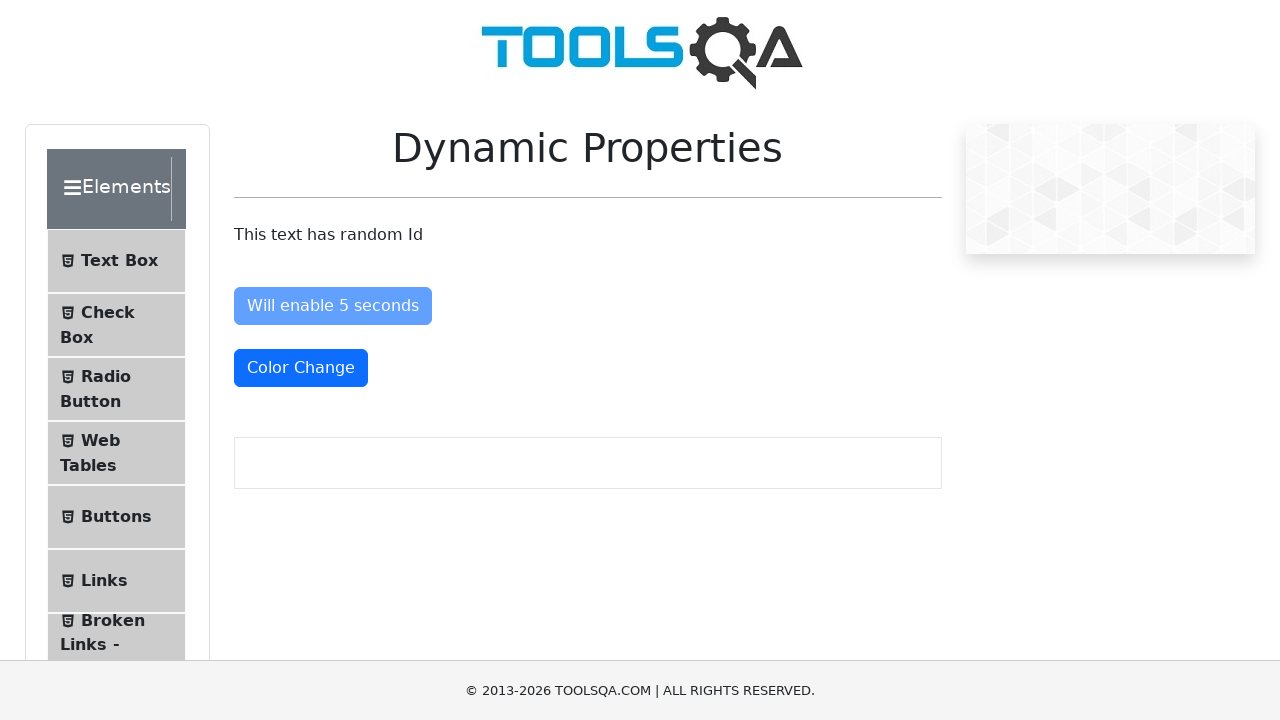

Waited 5 seconds for color change to occur
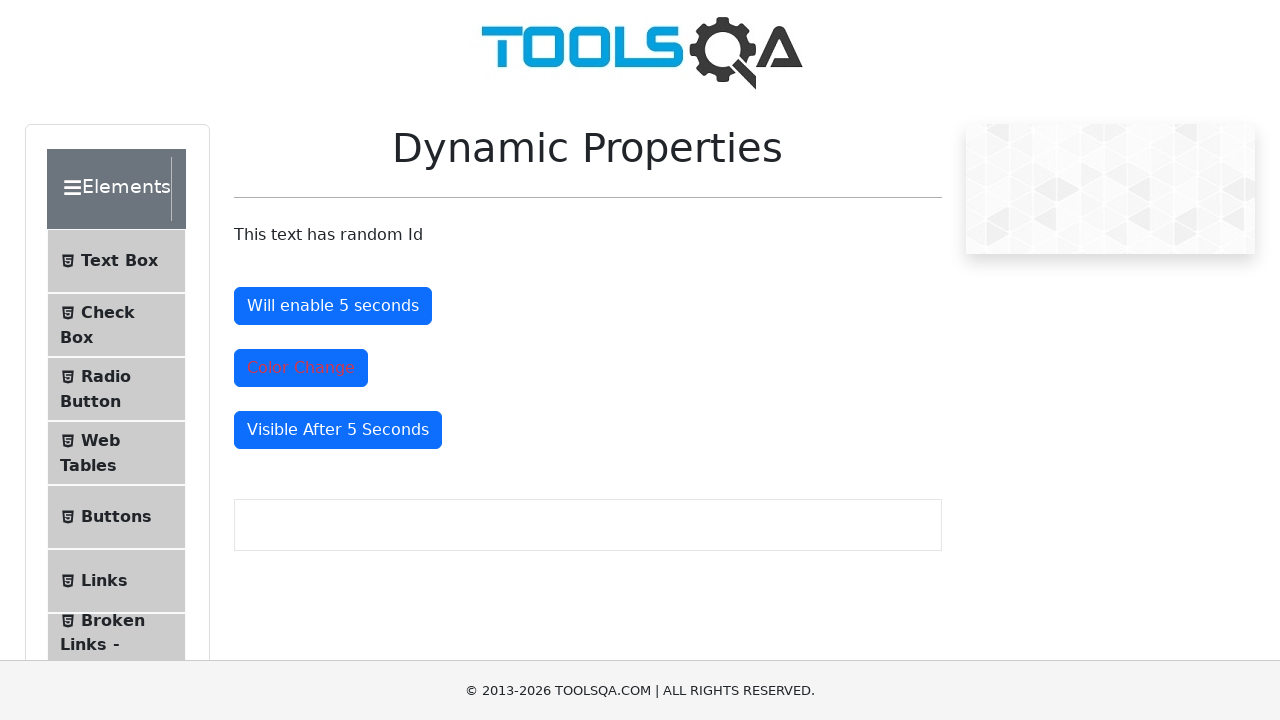

Retrieved button color after change: rgb(220, 53, 69)
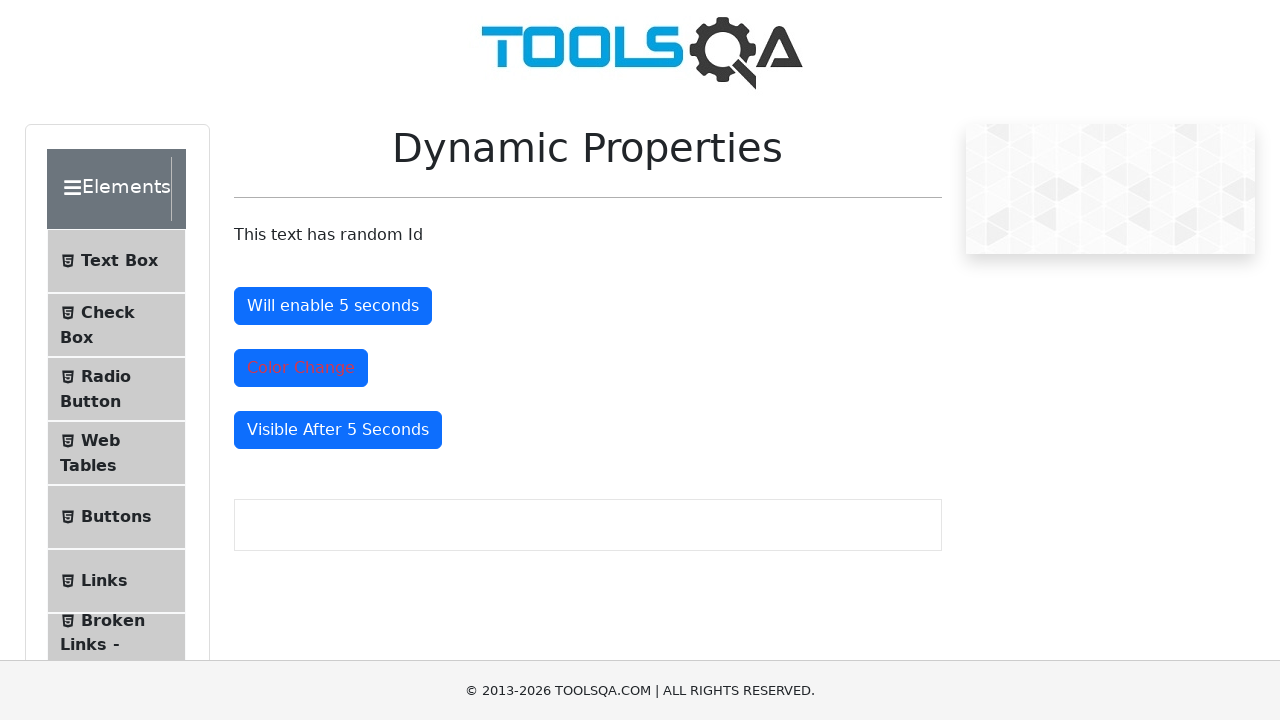

Verified button color changed to red
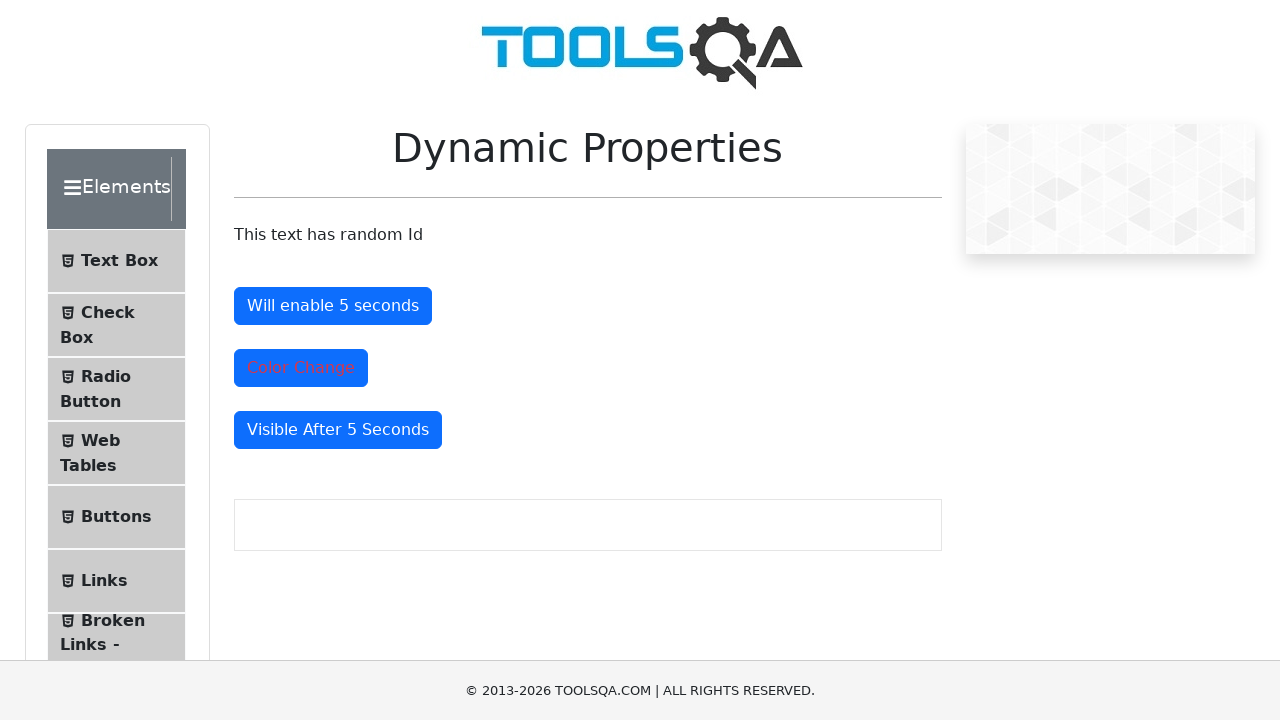

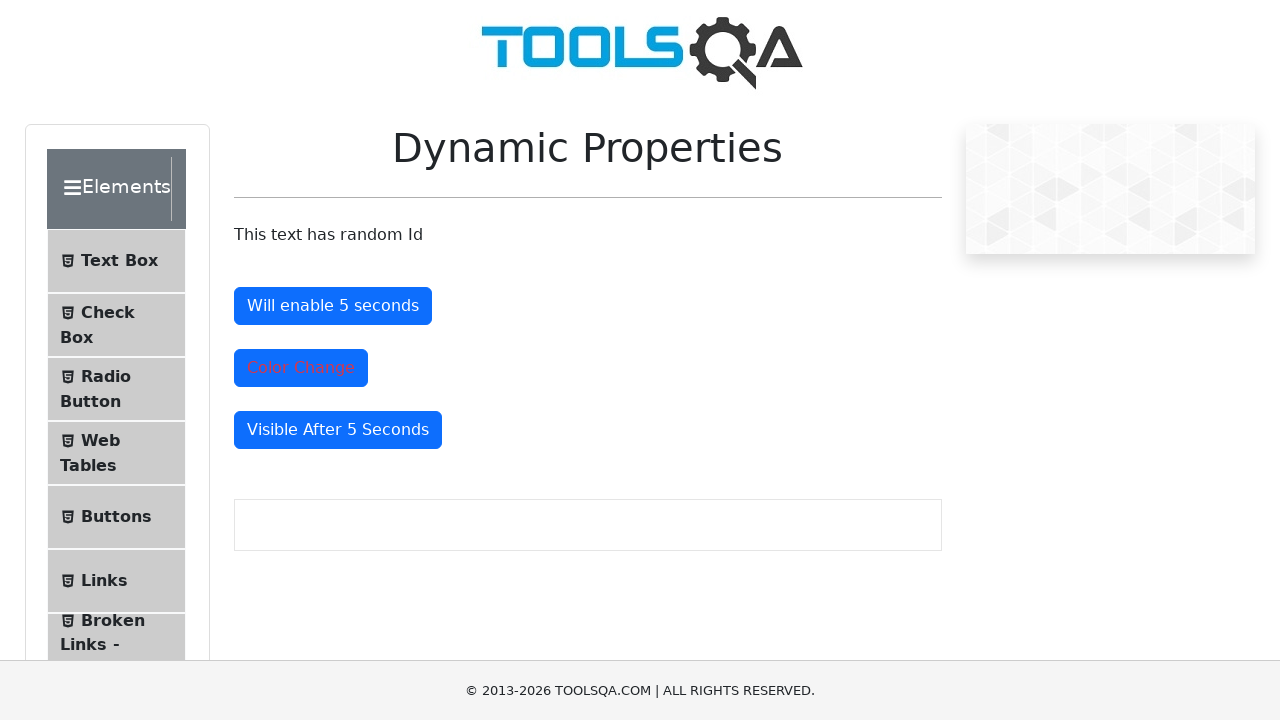